Navigates to the Automation Practice page and verifies that a link containing 'soapui' in its href attribute is present on the page.

Starting URL: https://rahulshettyacademy.com/AutomationPractice

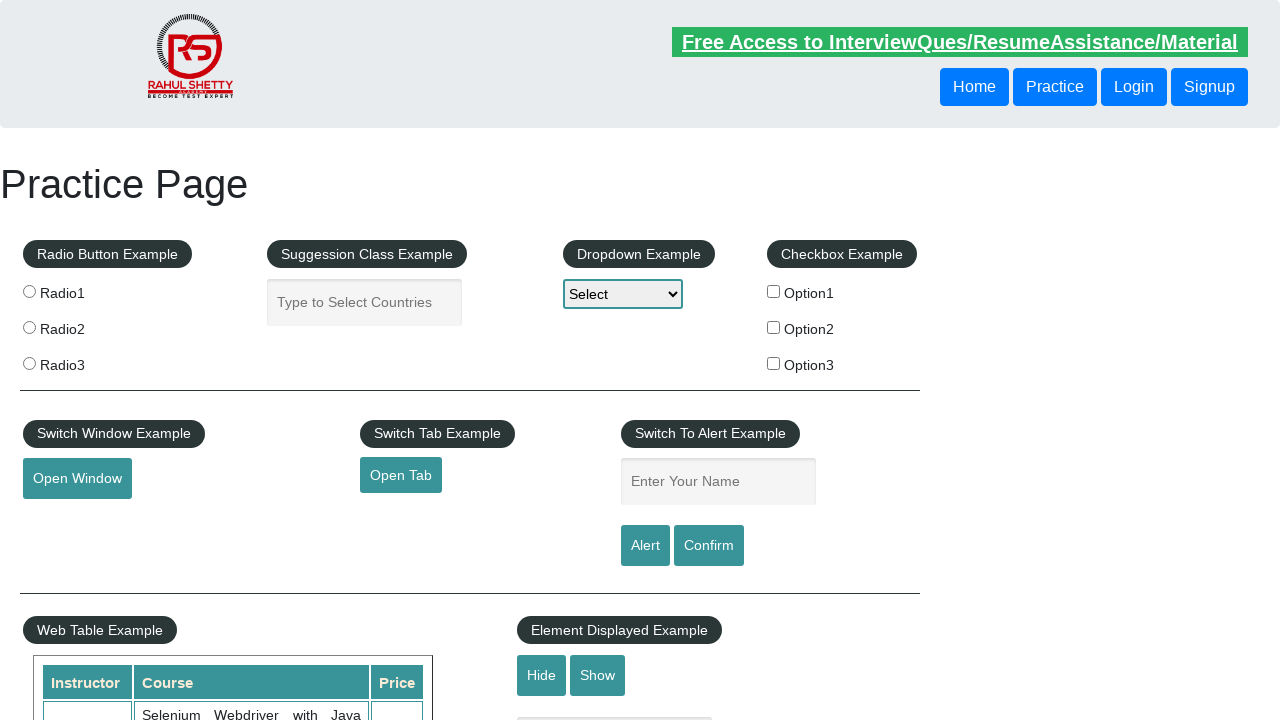

Navigated to Automation Practice page
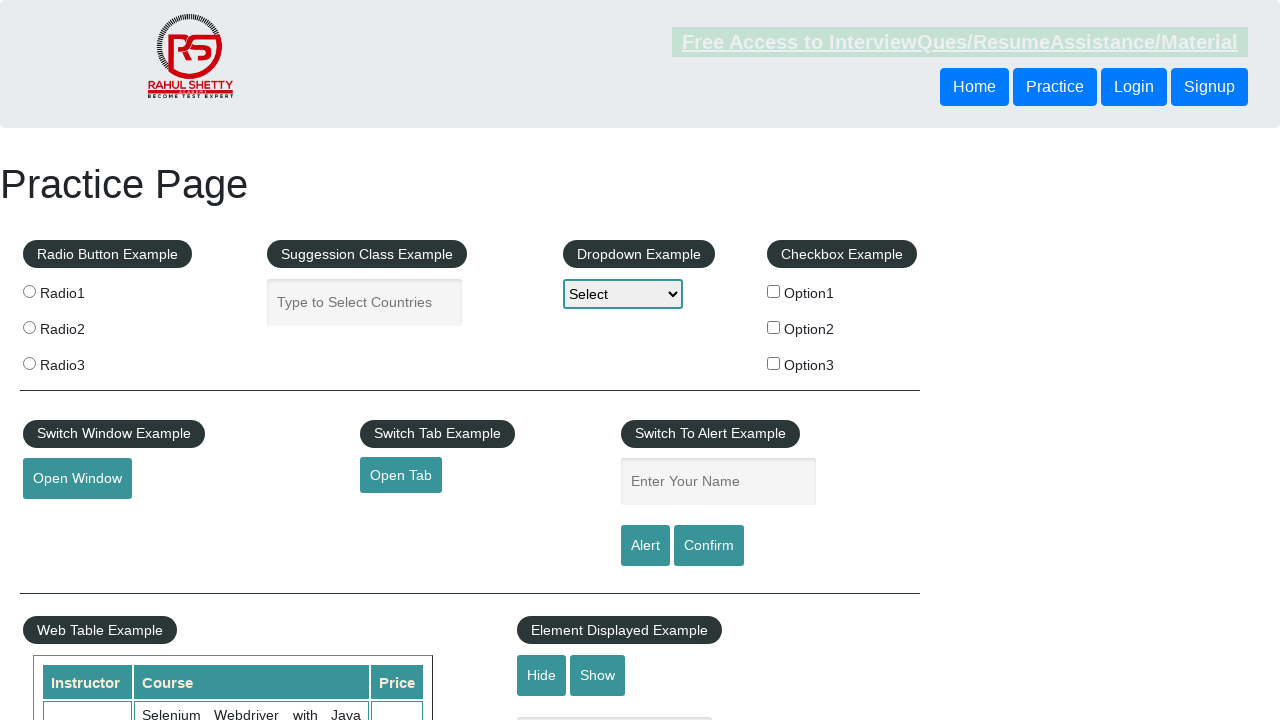

Waited for link containing 'soapui' in href attribute to be present
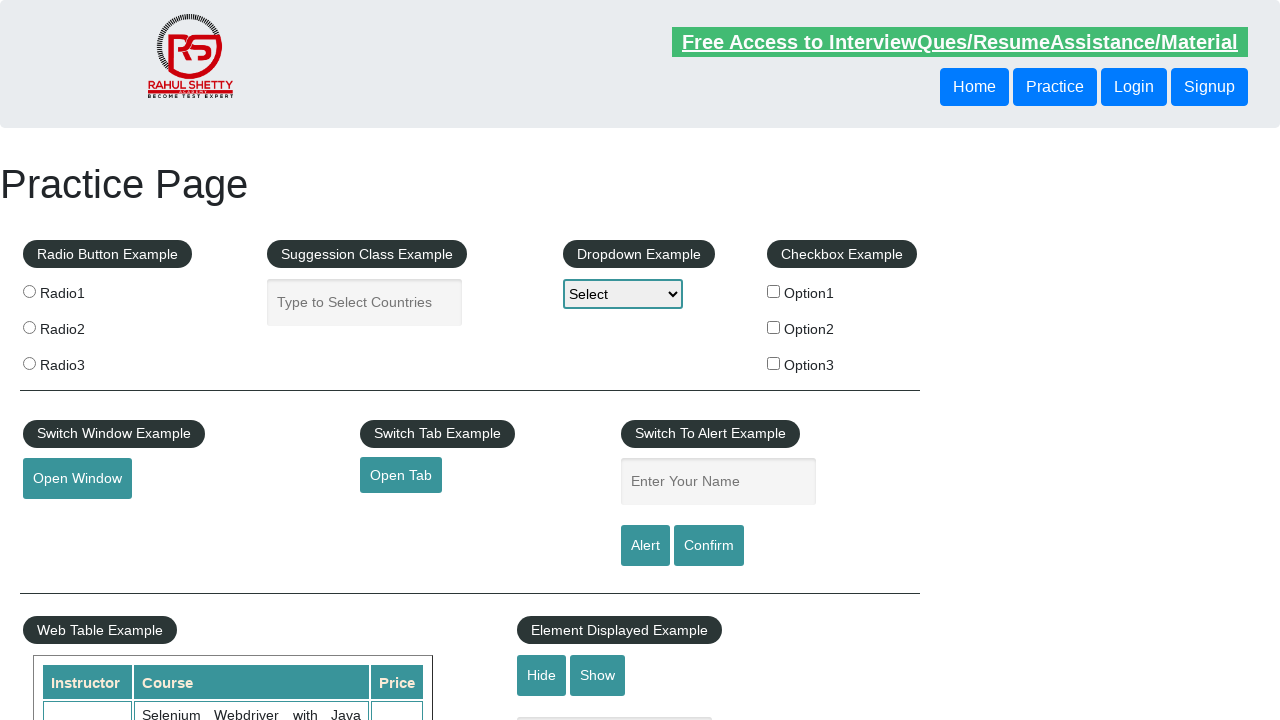

Located the soapui link element
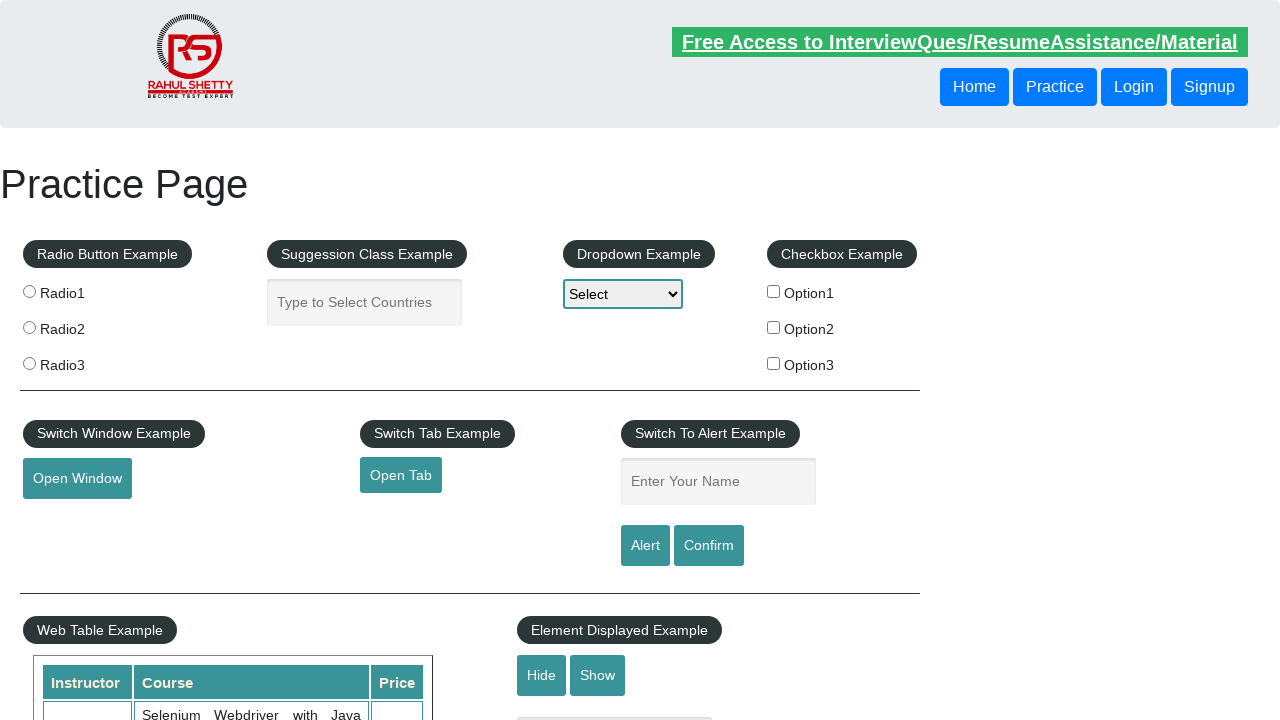

Verified that the soapui link is visible on the page
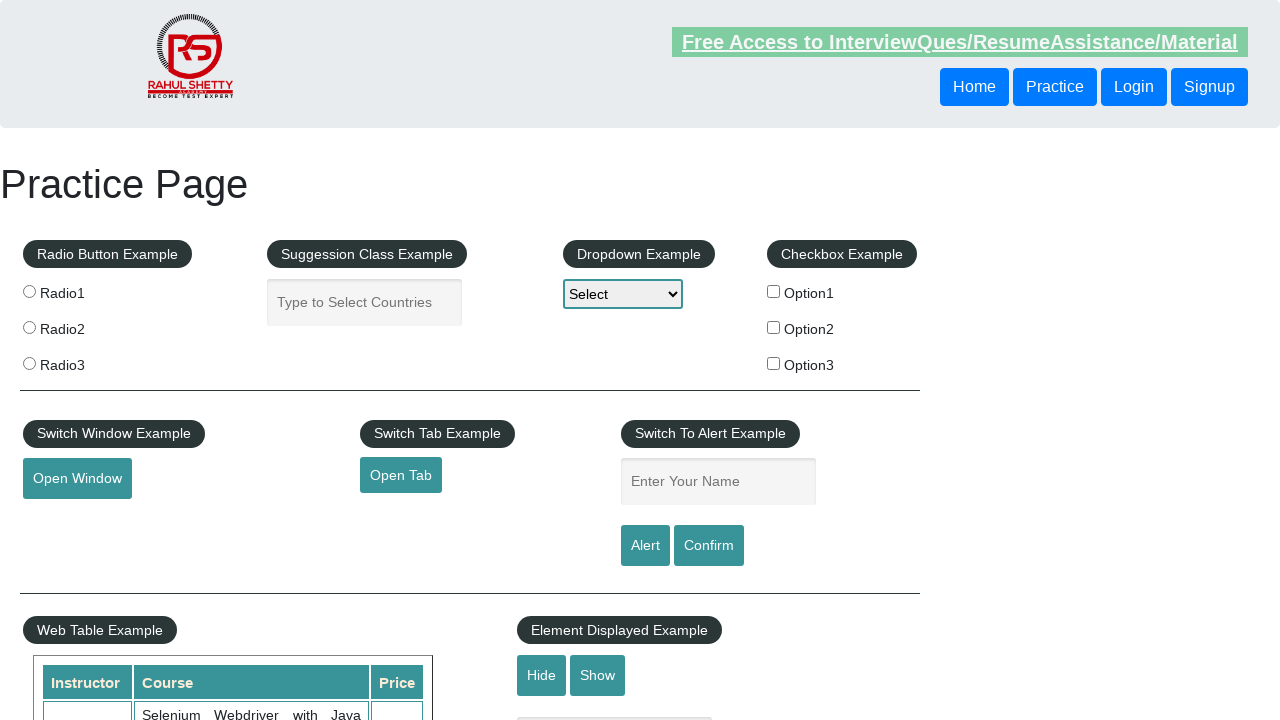

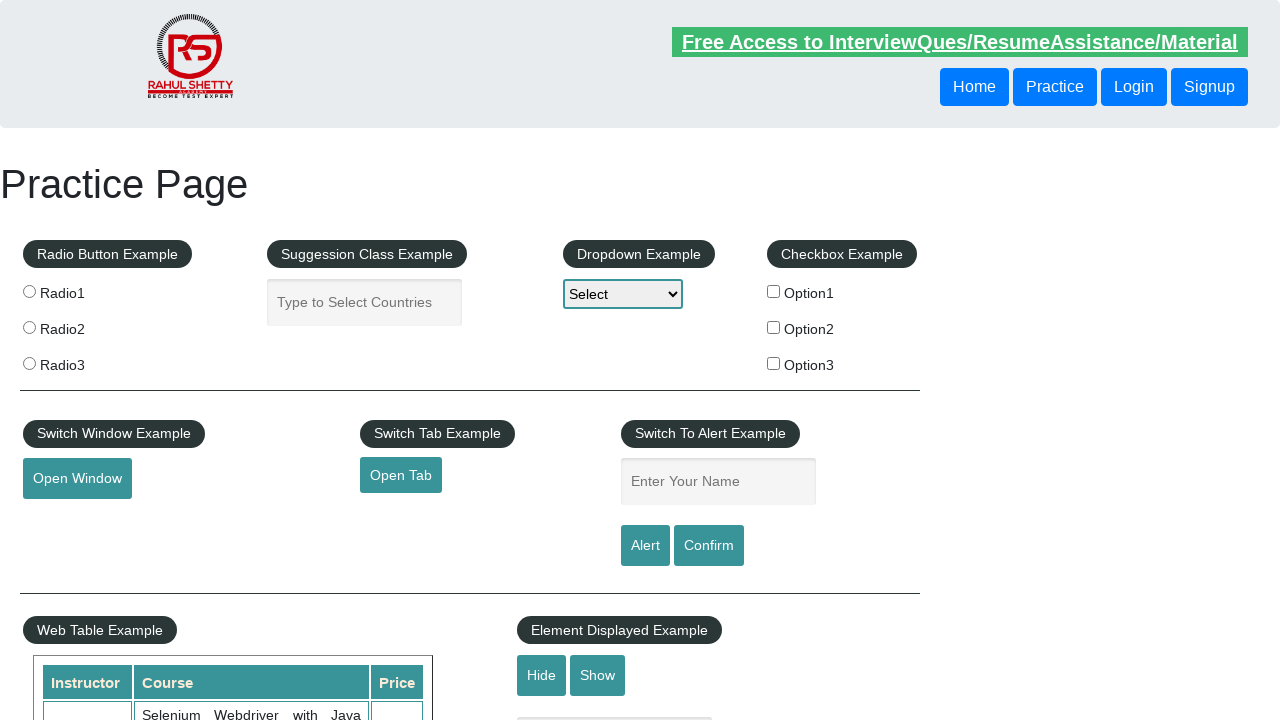